Tests JavaScript Alert handling by clicking the JS Alert button, accepting the alert, and verifying the result message

Starting URL: https://the-internet.herokuapp.com/javascript_alerts

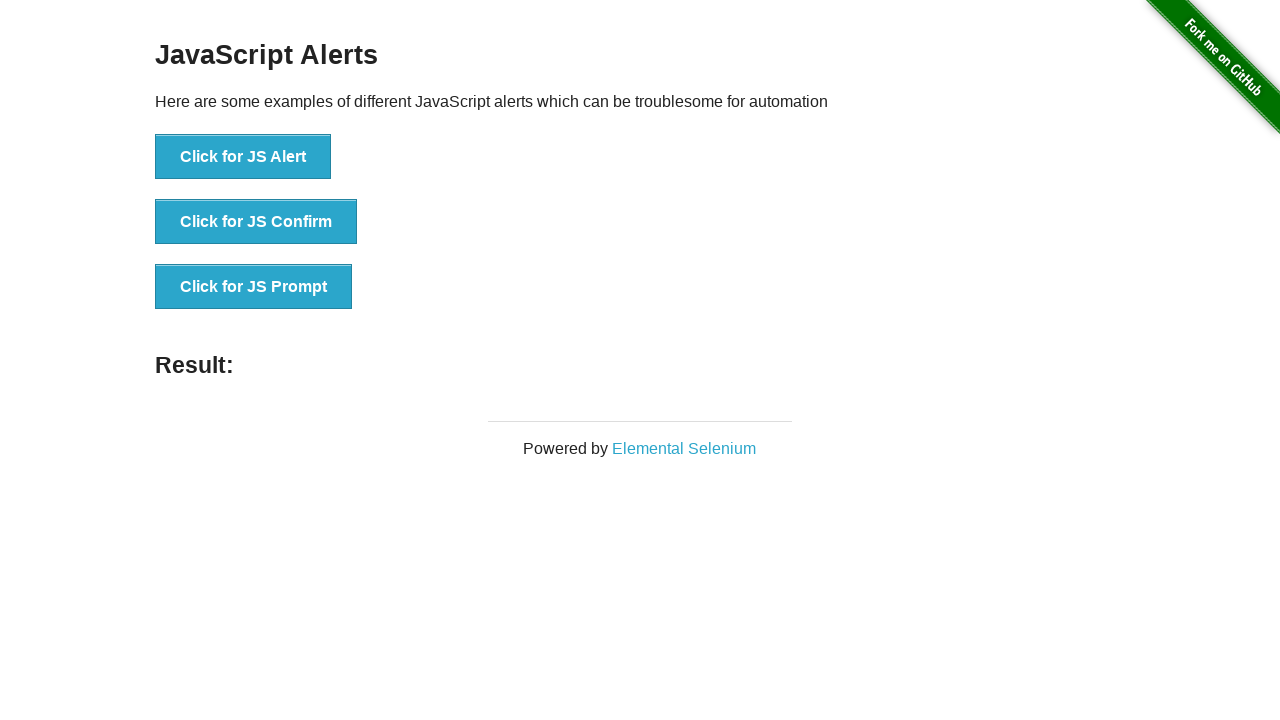

Clicked the JS Alert button at (243, 157) on xpath=//button[.='Click for JS Alert']
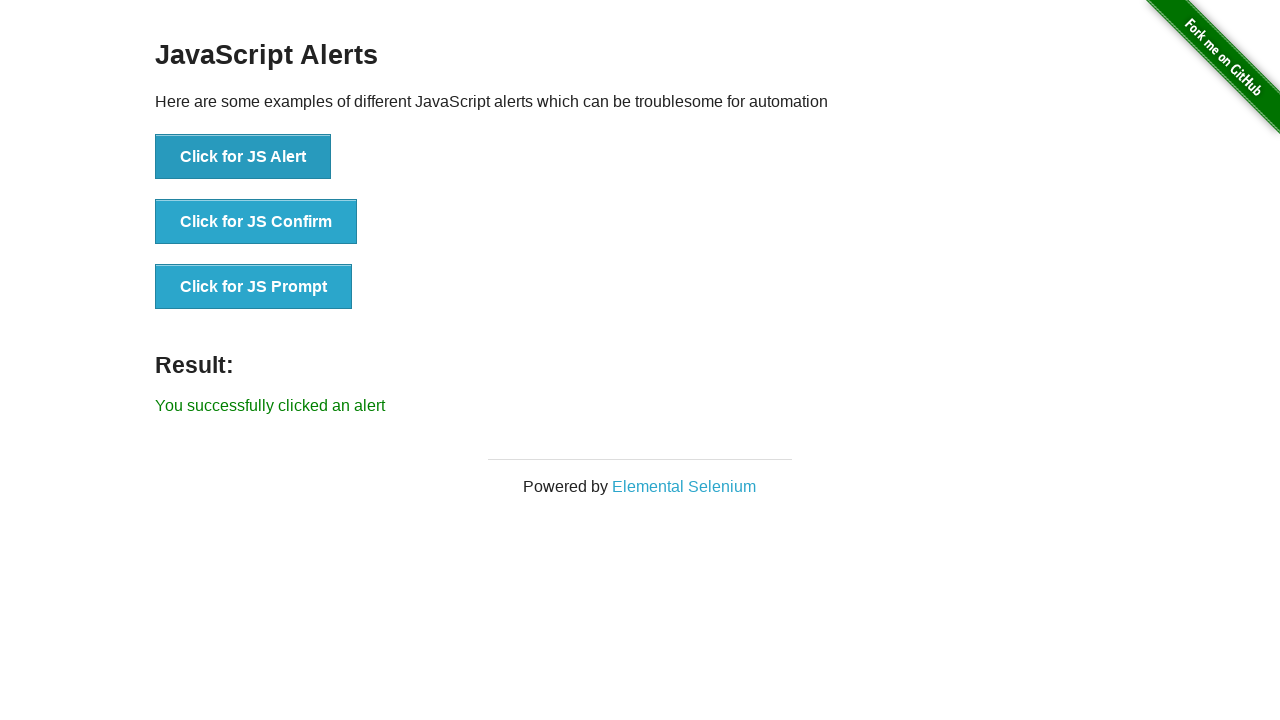

Set up dialog handler to accept alert
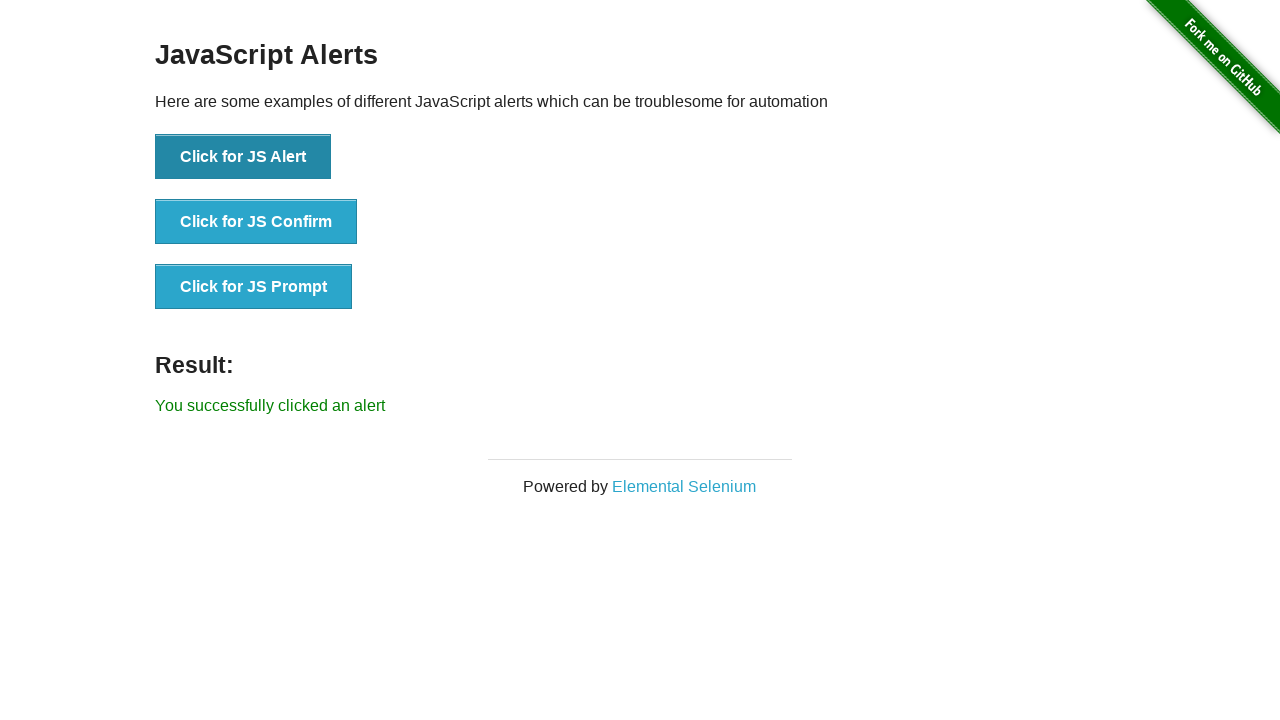

Result message appeared after accepting alert
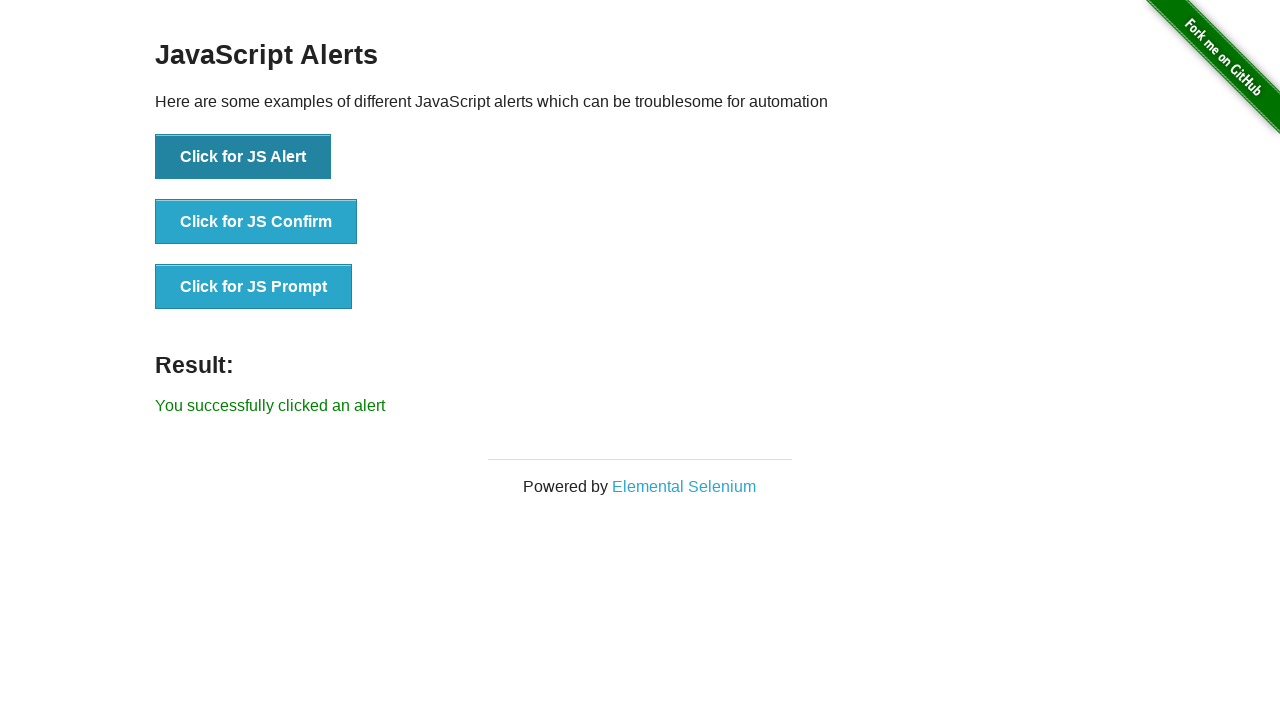

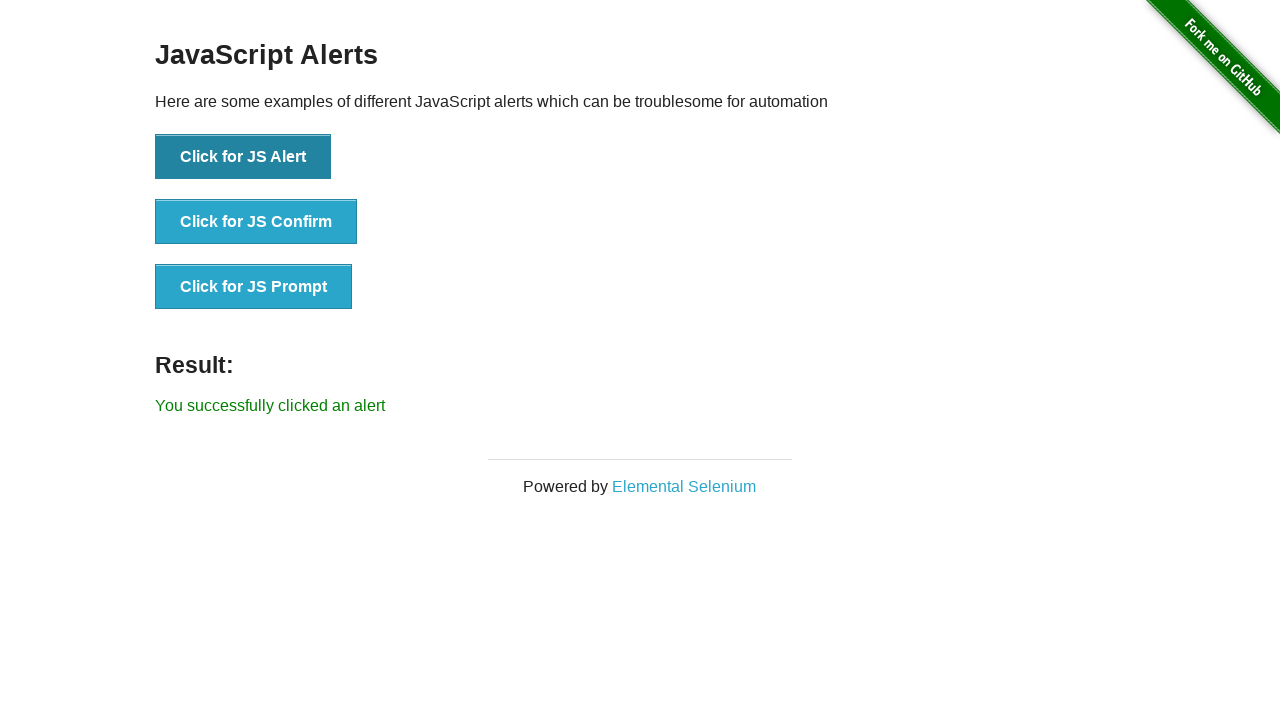